Tests nested iframe navigation by switching to an inner iframe within another iframe and filling a text input field

Starting URL: https://demo.automationtesting.in/Frames.html

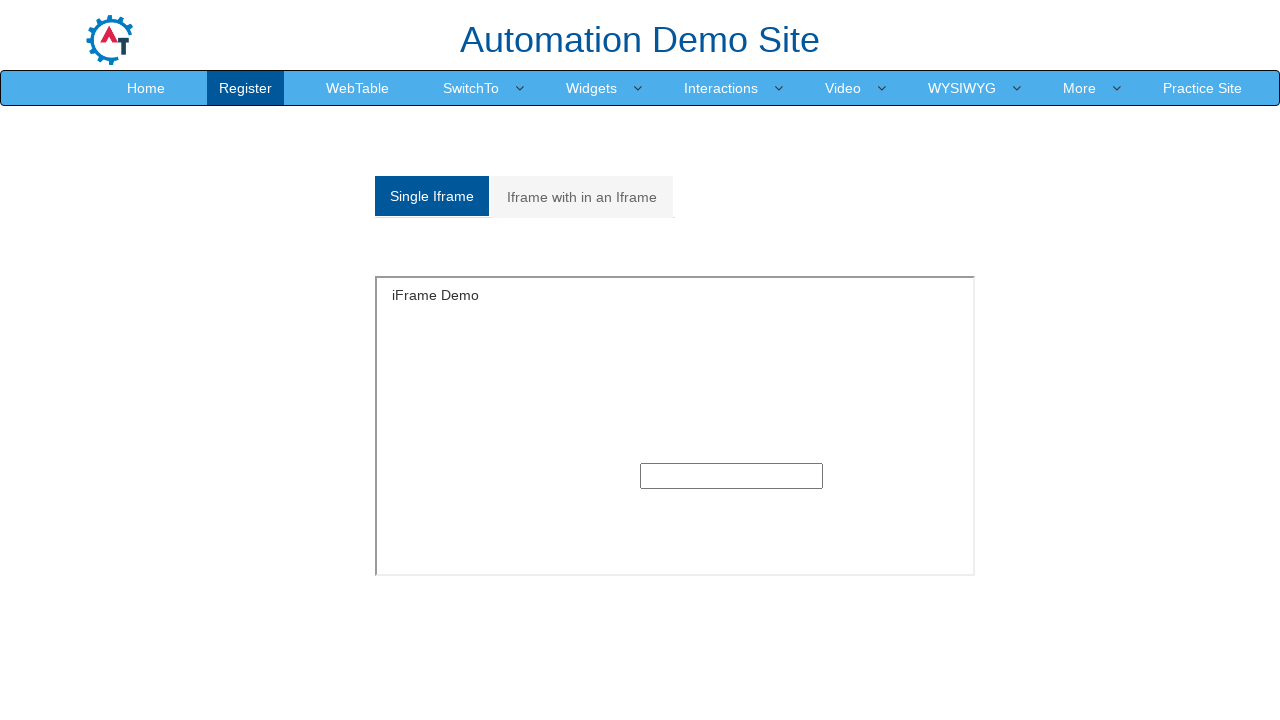

Clicked on the Multiple frames tab at (582, 197) on xpath=//a[@href='#Multiple']
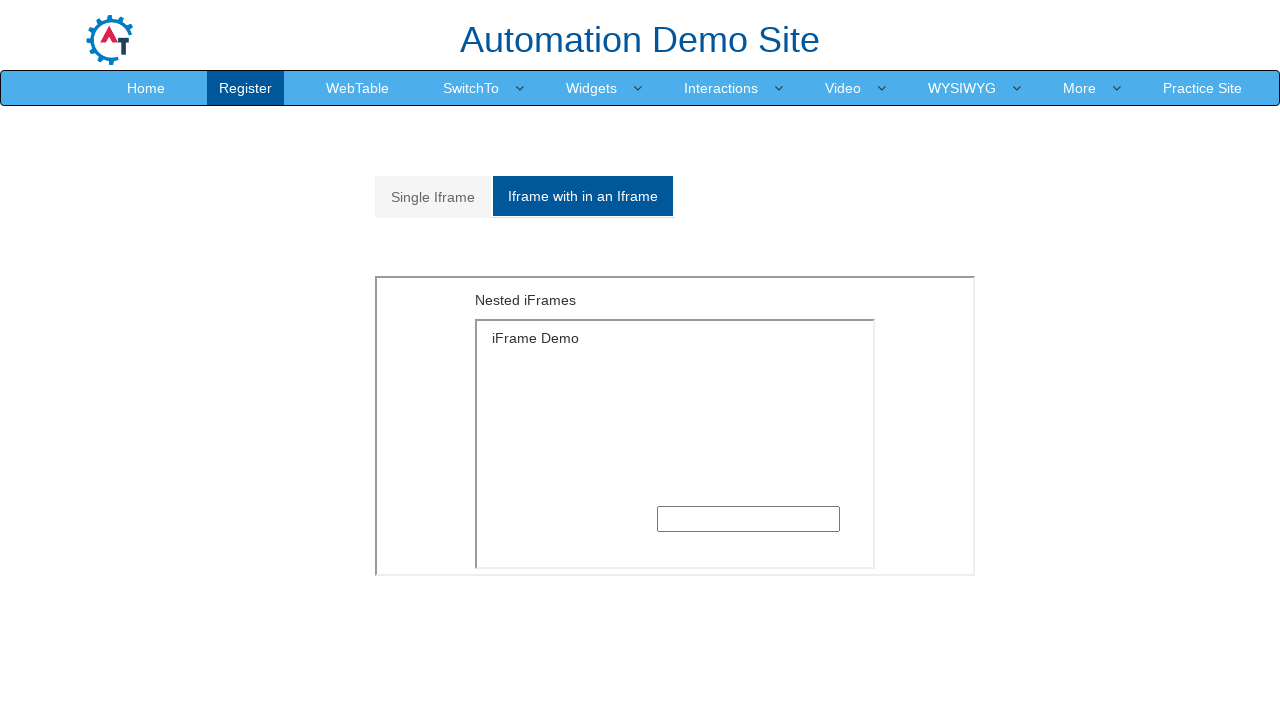

Switched to outer iframe with src='MultipleFrames.html'
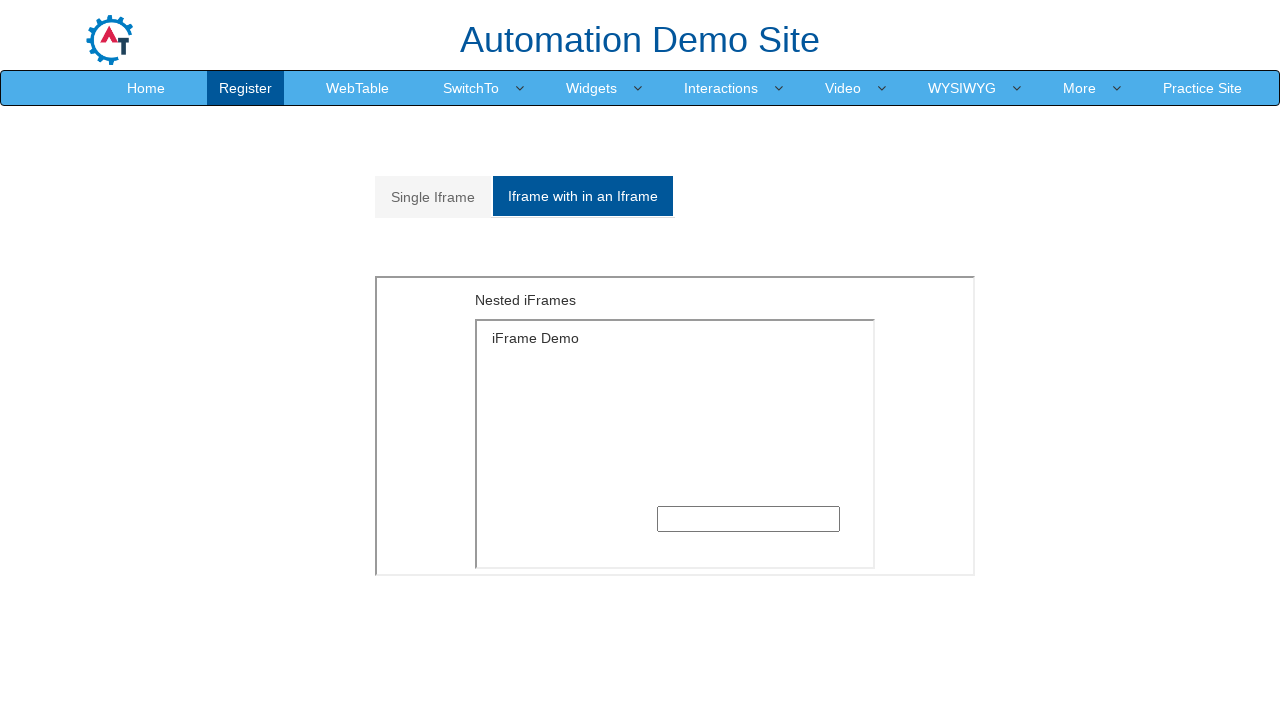

Switched to inner iframe with src='SingleFrame.html' within the outer frame
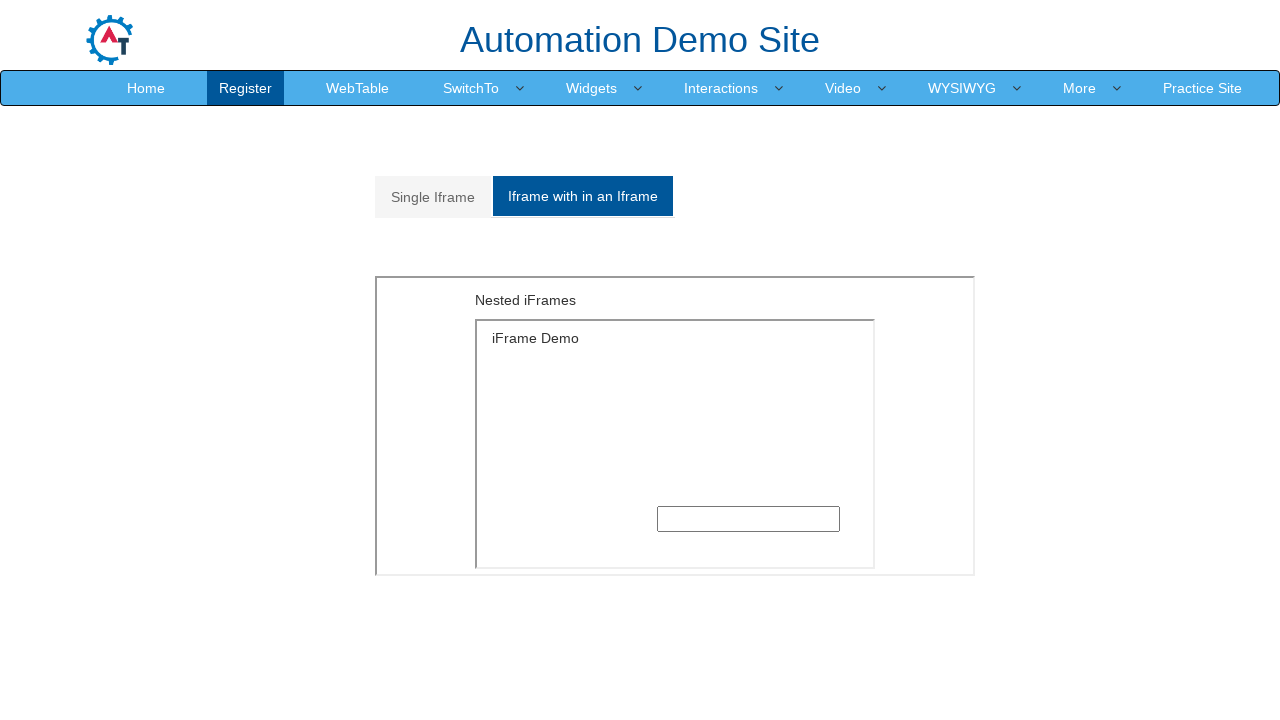

Filled text input field in inner iframe with 'manthan' on xpath=//iframe[@src='MultipleFrames.html'] >> internal:control=enter-frame >> xp
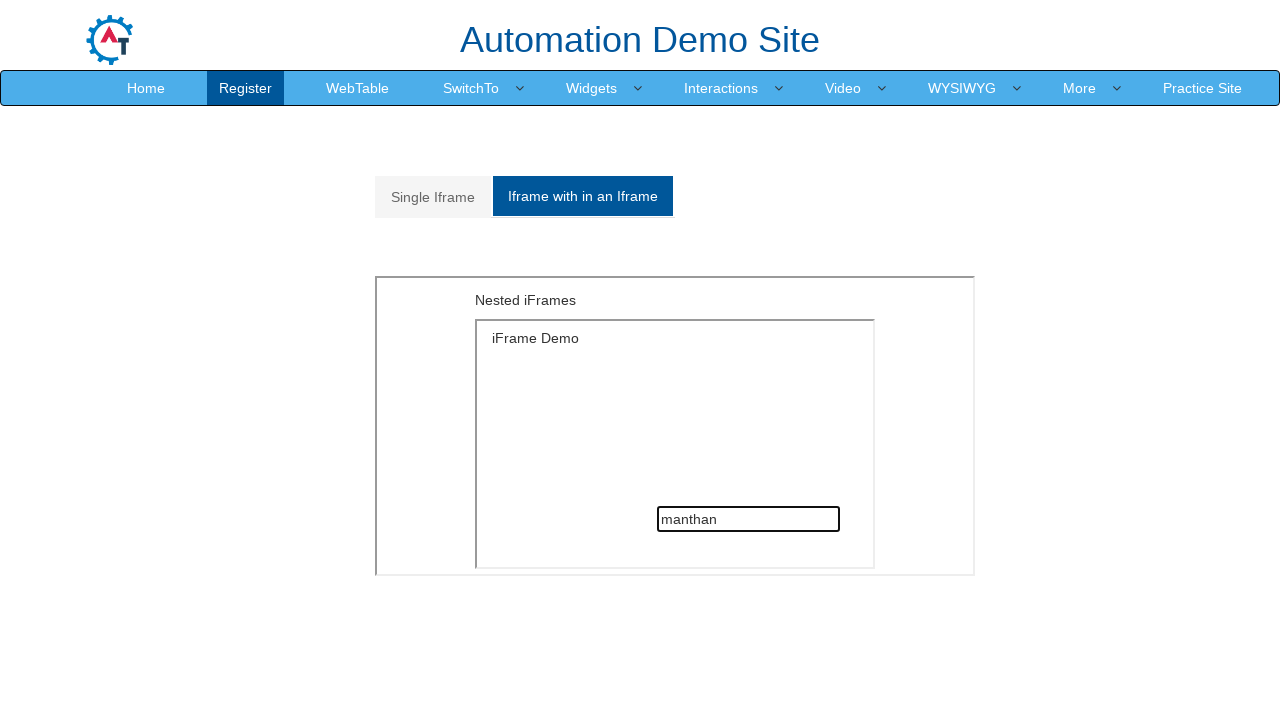

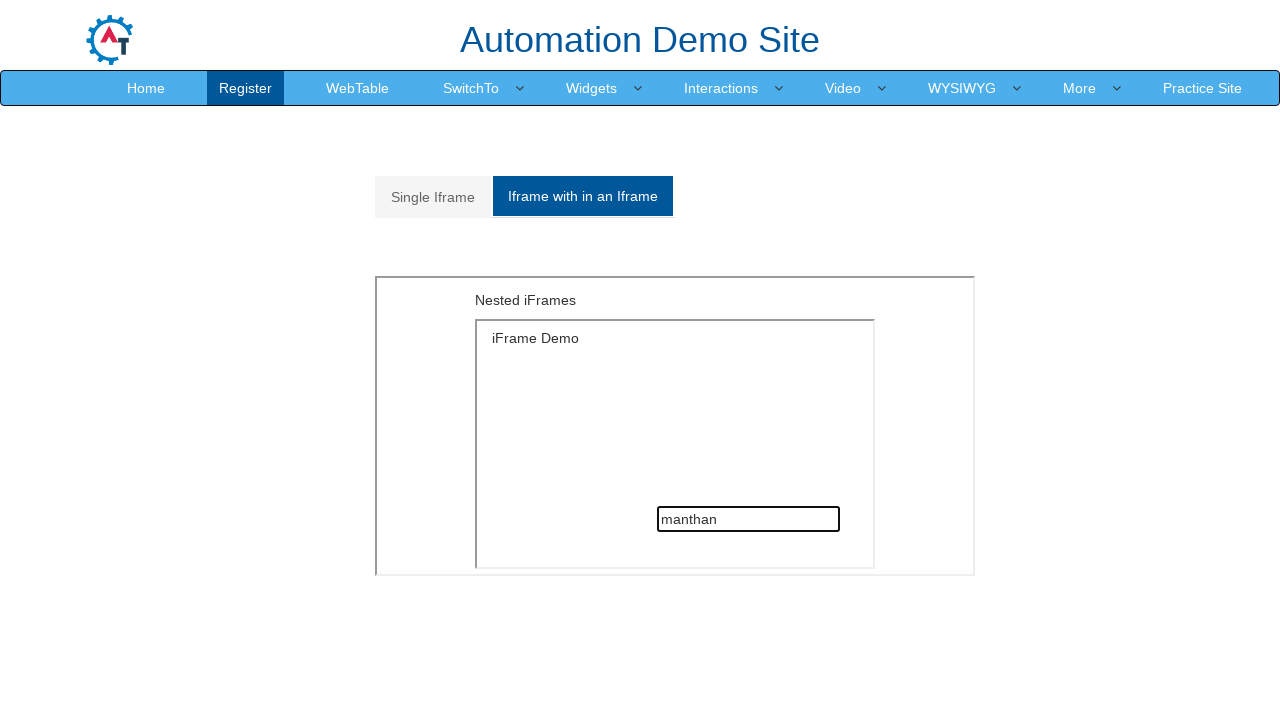